Tests web table interaction on an automation practice page by scrolling to the table section and verifying table elements are accessible (rows, columns, and specific row content).

Starting URL: http://www.rahulshettyacademy.com/AutomationPractice/

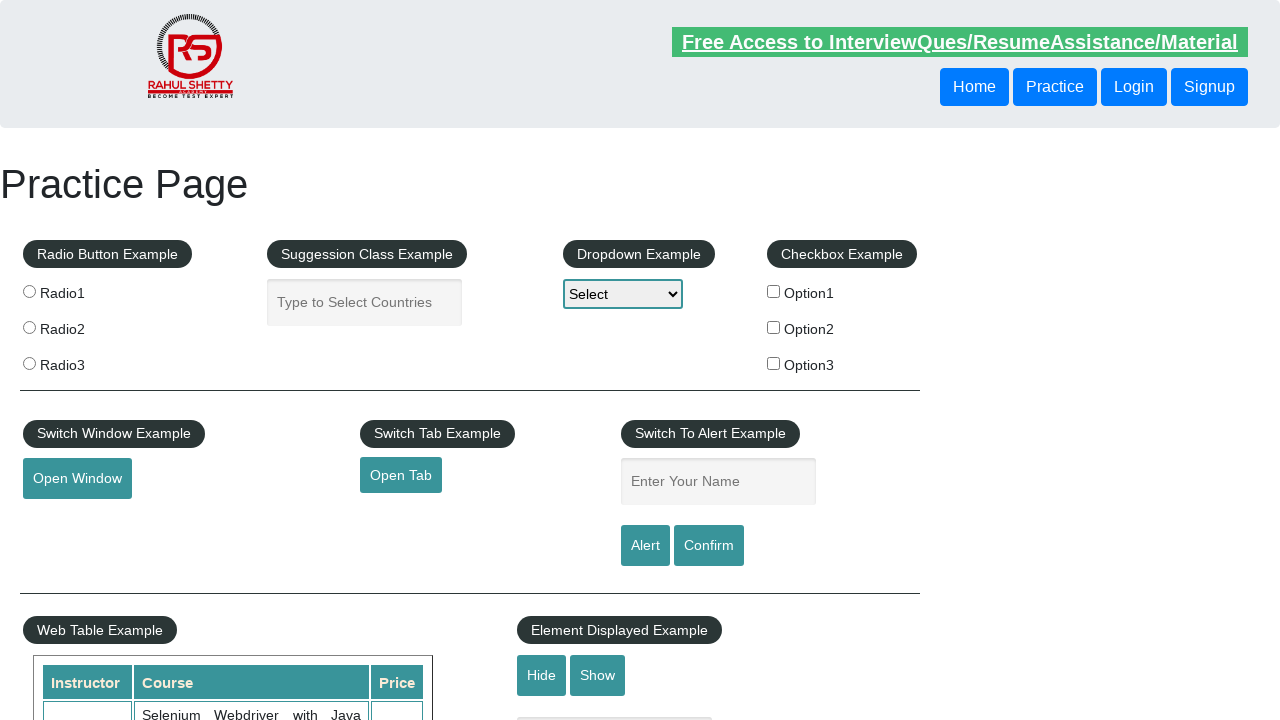

Scrolled down 600px to reach Web Table Example section
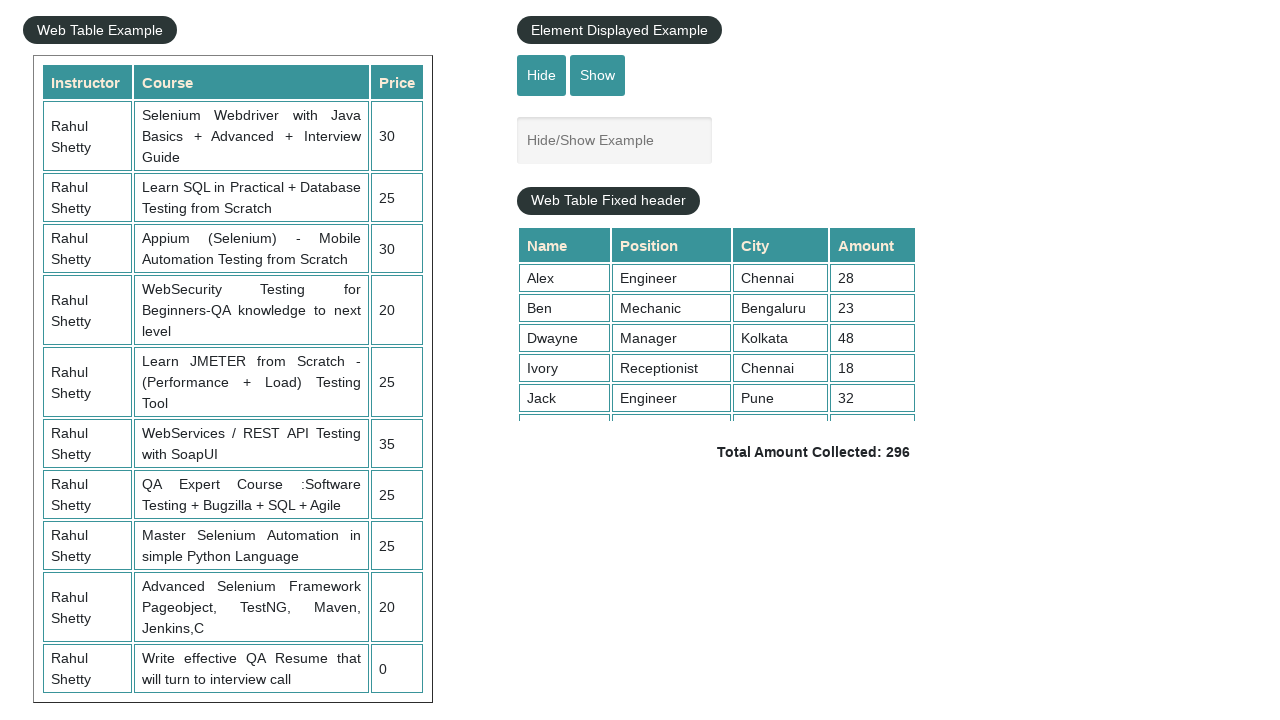

Web table loaded and became visible
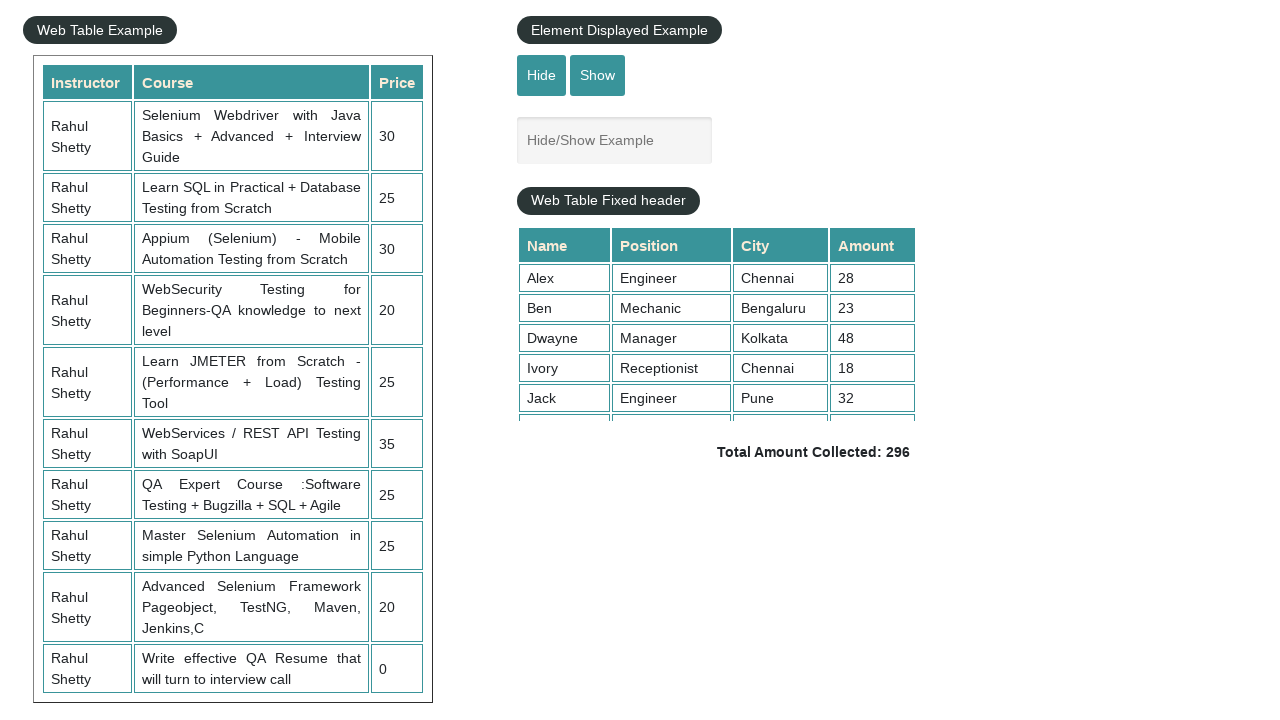

Verified table rows - found 11 rows
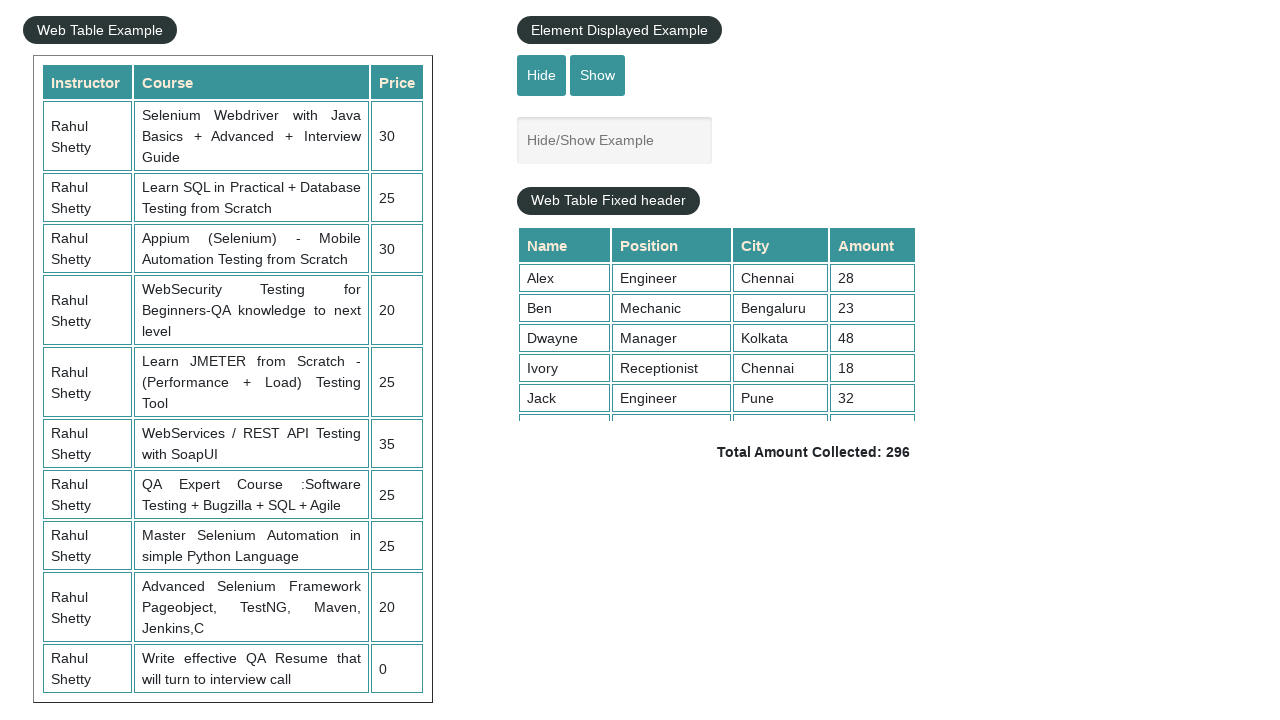

Verified table columns - found 3 columns
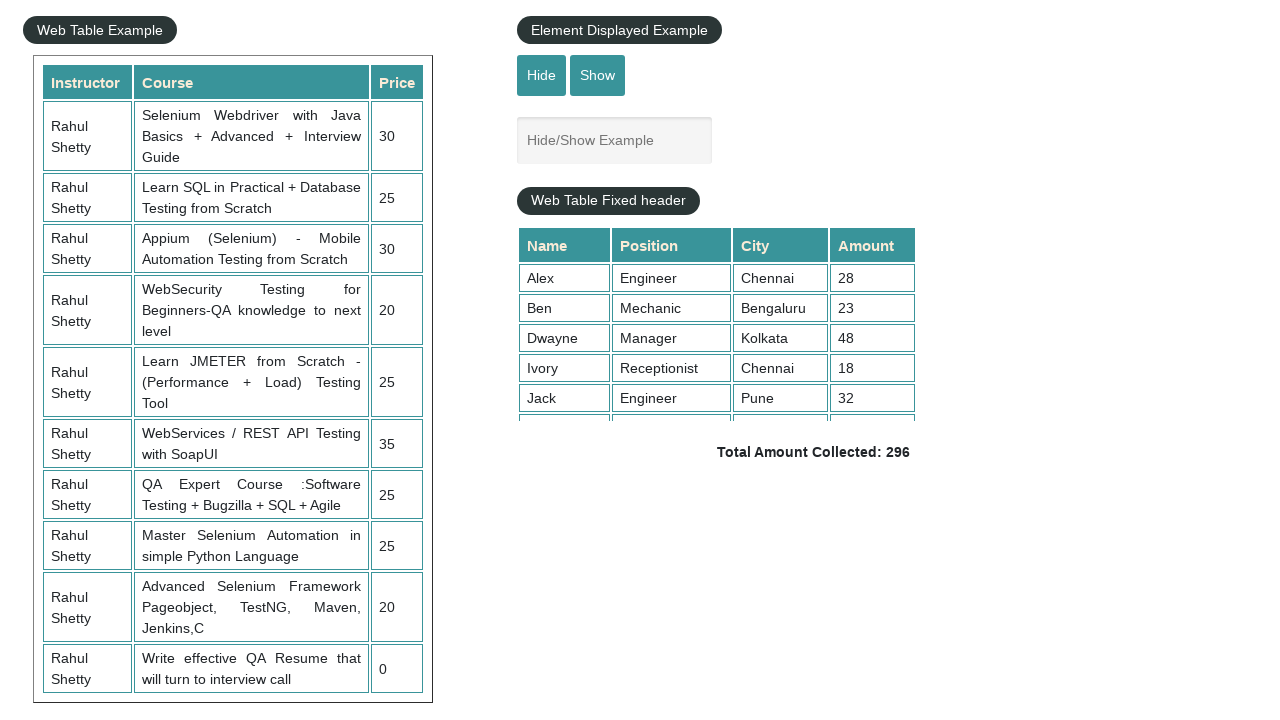

Retrieved content of row 3: 
                            Rahul Shetty
                            Learn SQL in Practical + Database Testing from Scratch
                            25
                        
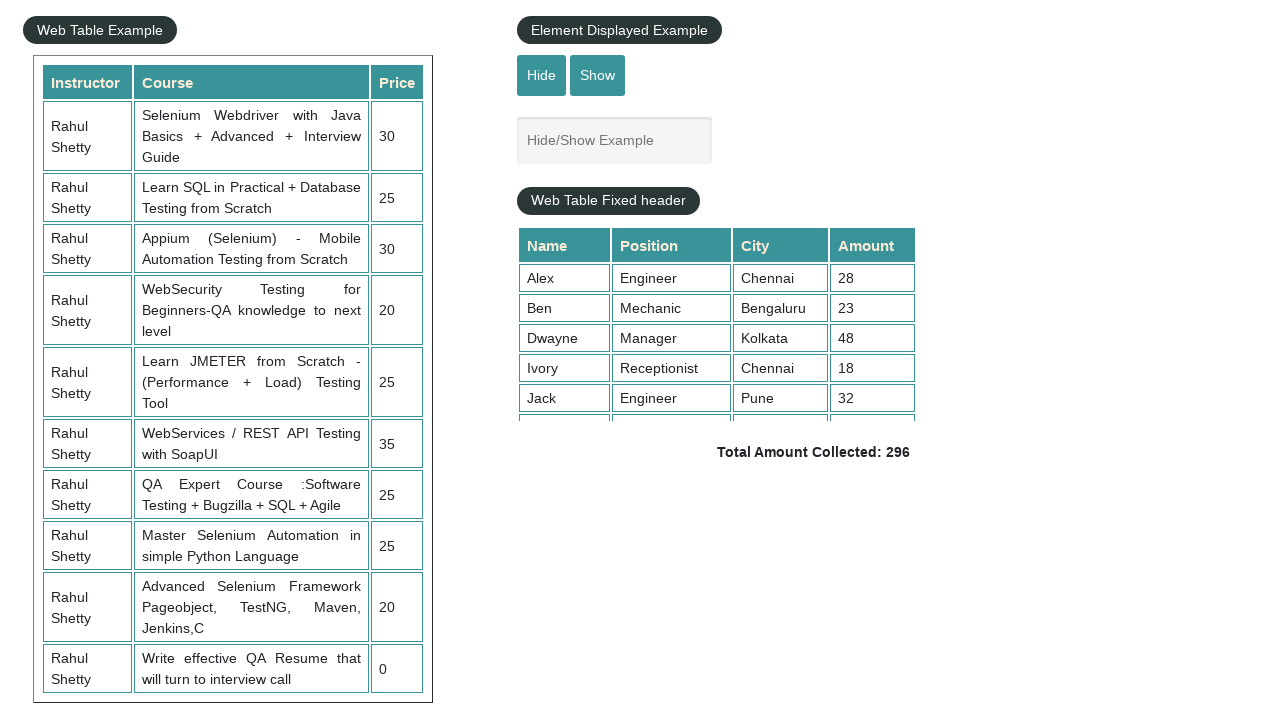

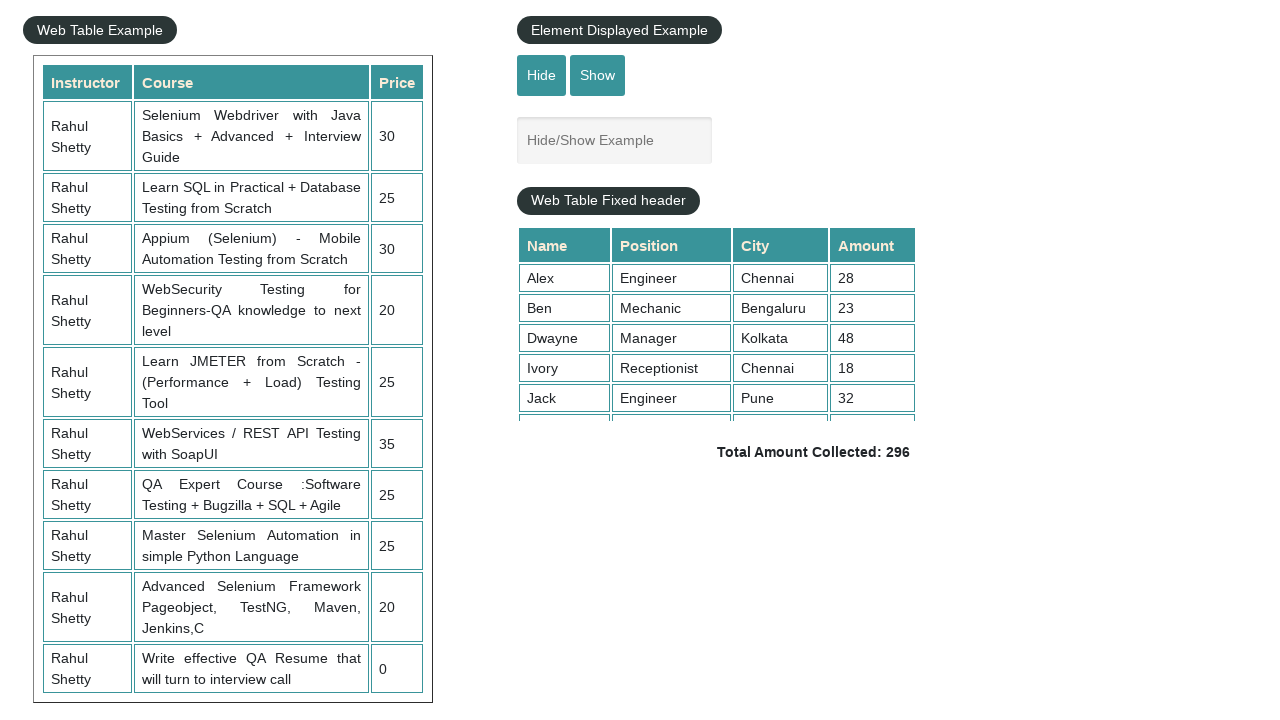